Tests the calculator's division by zero error handling by entering a number, dividing by zero, and verifying an error message is displayed

Starting URL: https://www.calculator.net/

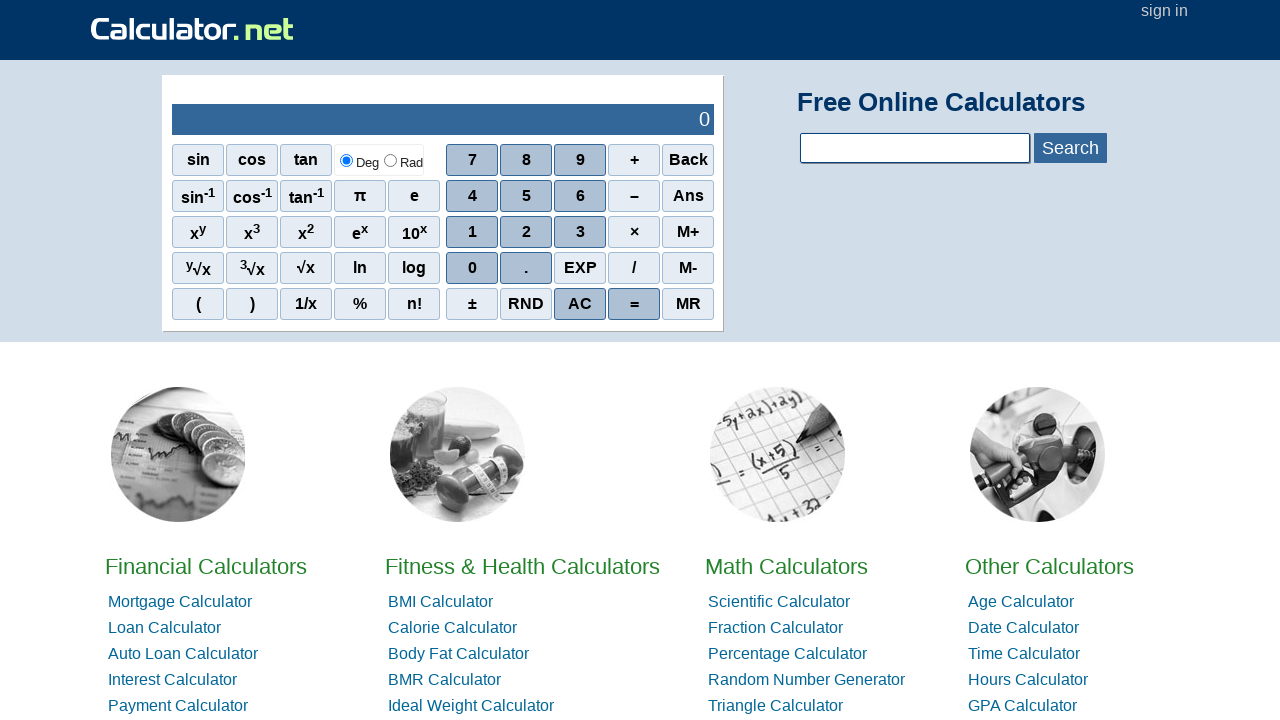

Clicked on digit 3 at (580, 160) on div:nth-child(1) > .scinm:nth-child(3)
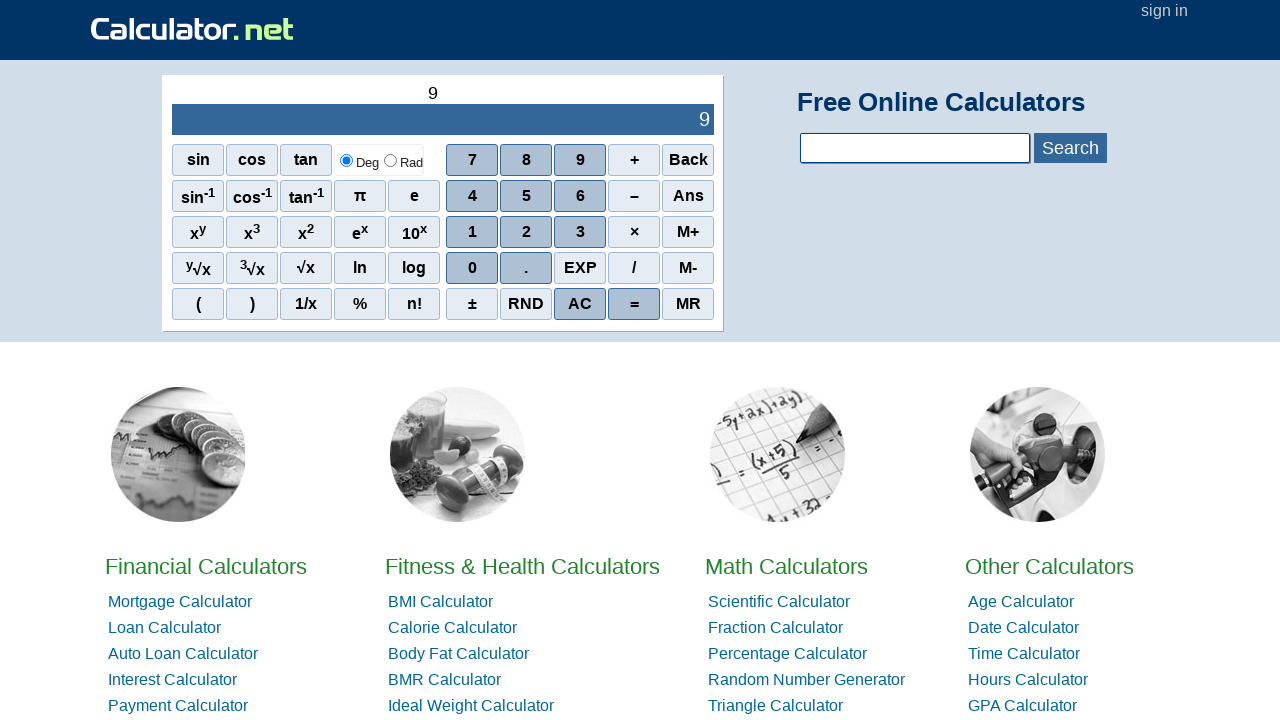

Clicked on another digit at (580, 230) on tr:nth-child(2) > td:nth-child(2) > div
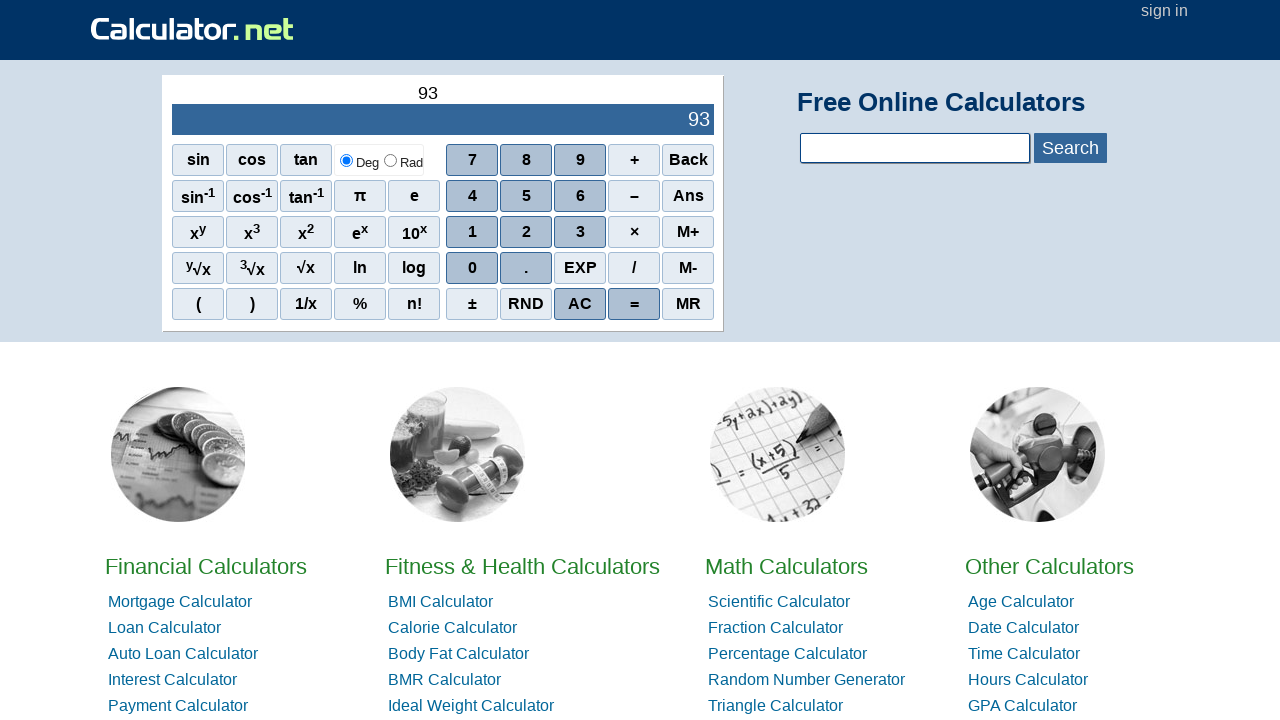

Clicked on calculator output display at (443, 120) on #sciOutPut
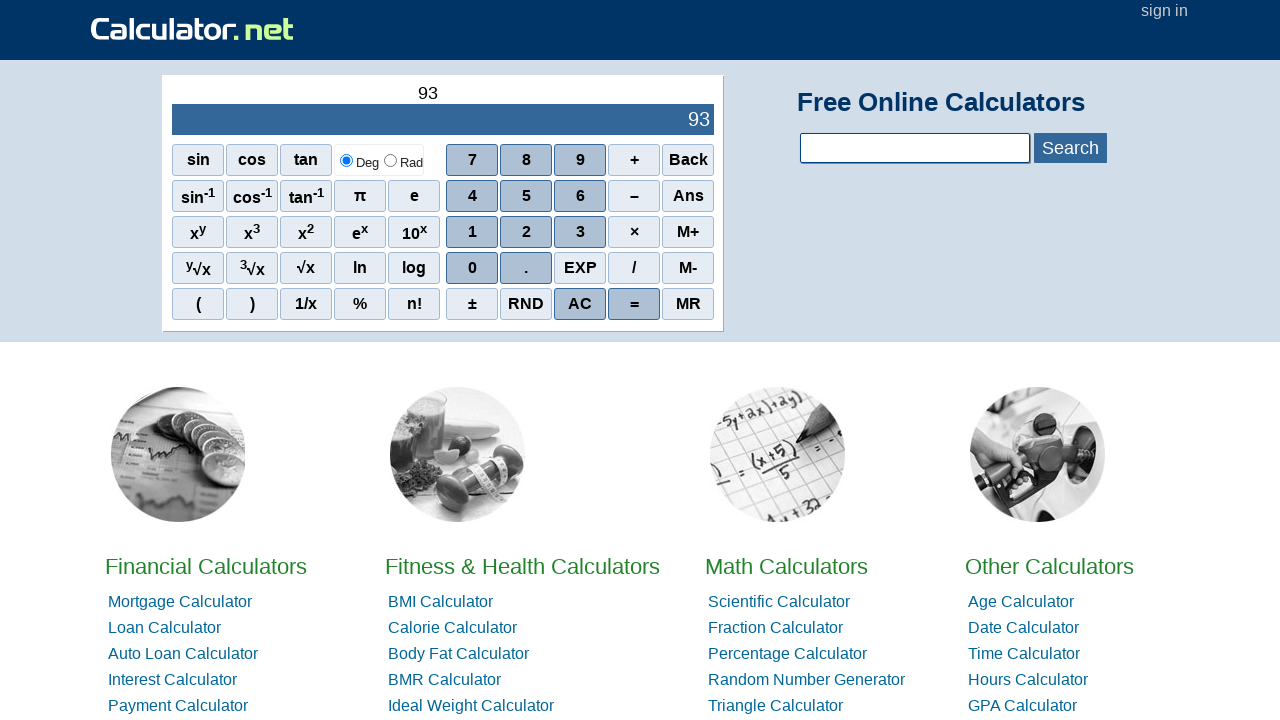

Clicked on division operator at (634, 268) on div:nth-child(4) > .sciop:nth-child(4)
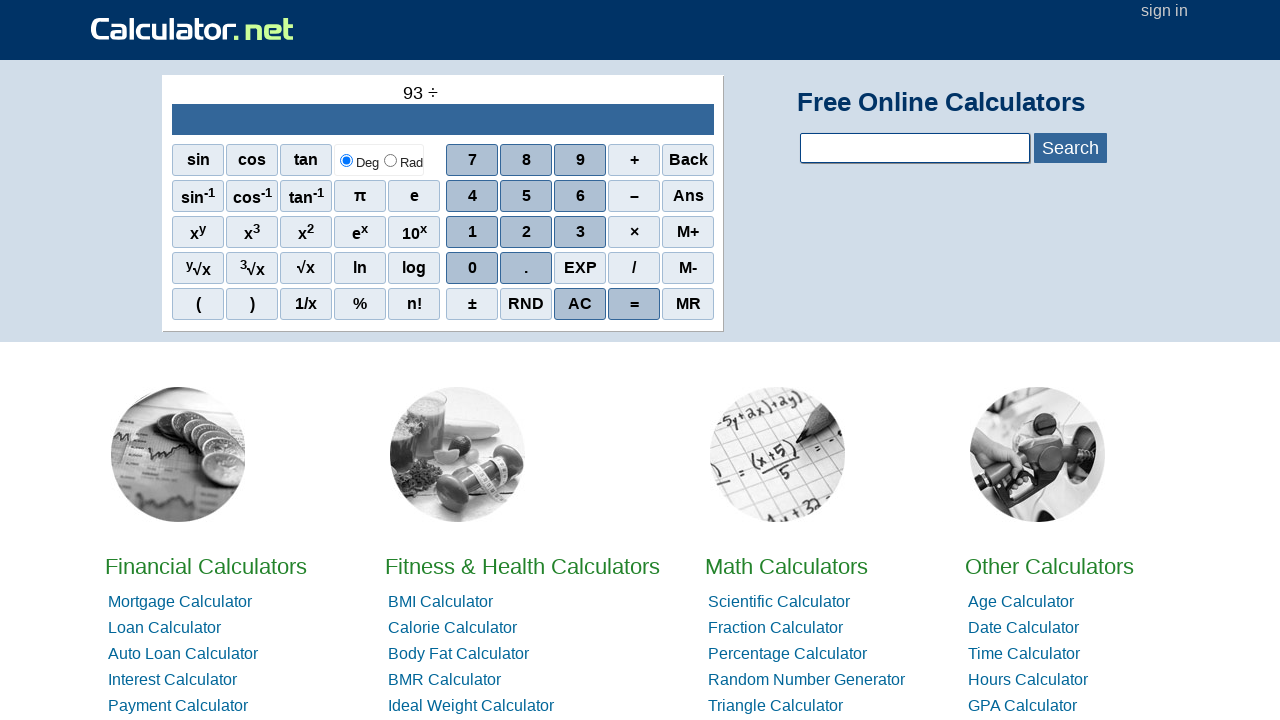

Clicked on zero to divide by zero at (472, 268) on div:nth-child(4) > .scinm:nth-child(1)
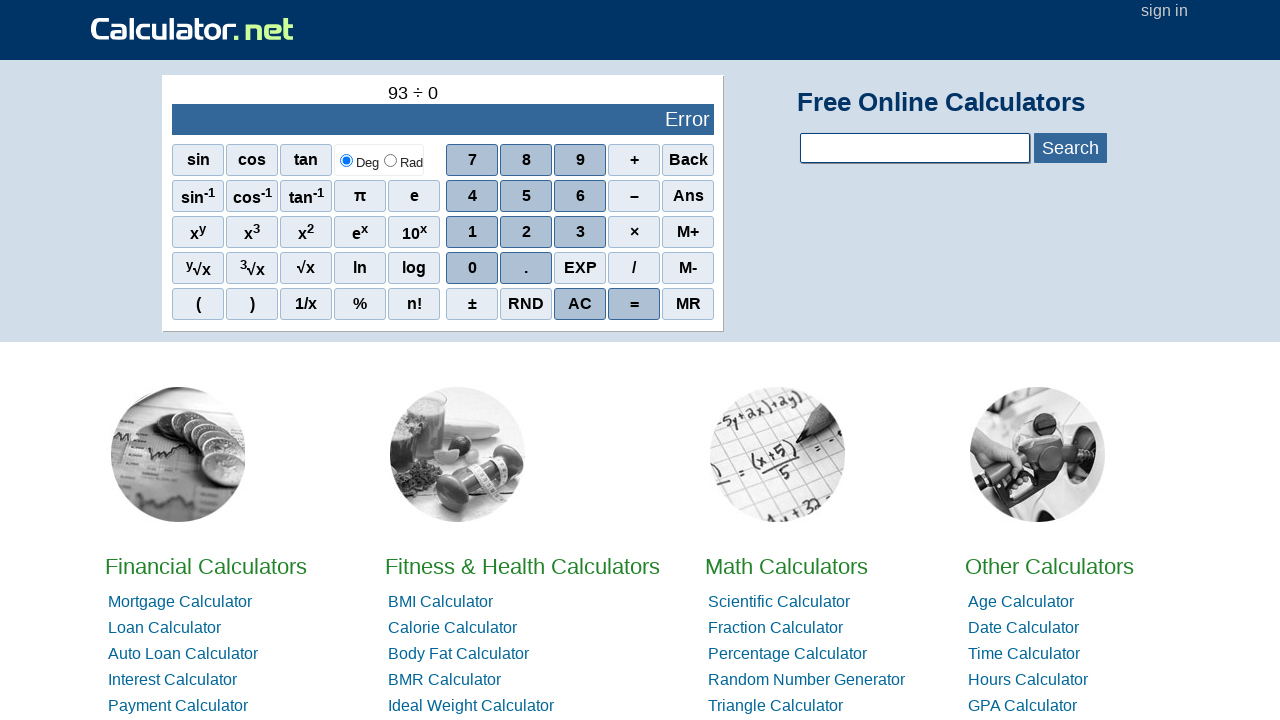

Clicked on calculator equals button to execute division by zero at (443, 204) on #homecaldiv > #contentout > table > tbody > tr > td:nth-child(1)
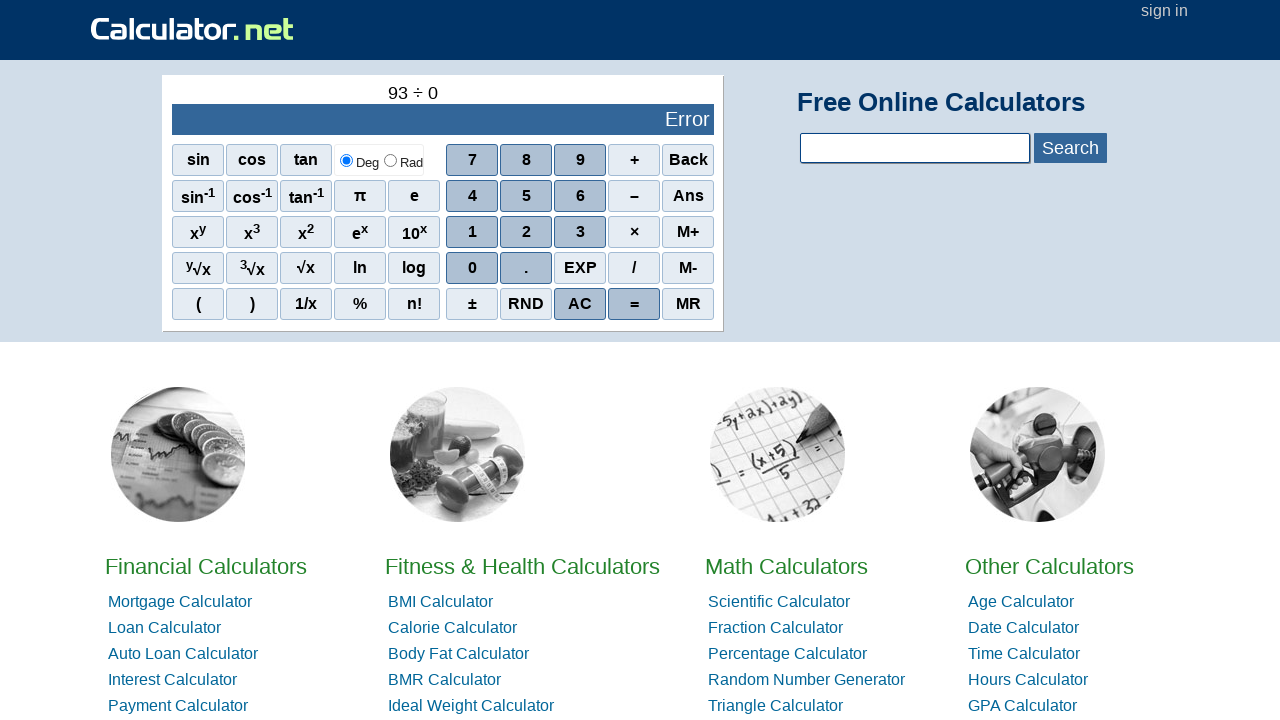

Clicked on output display to view division by zero result at (443, 120) on #sciOutPut
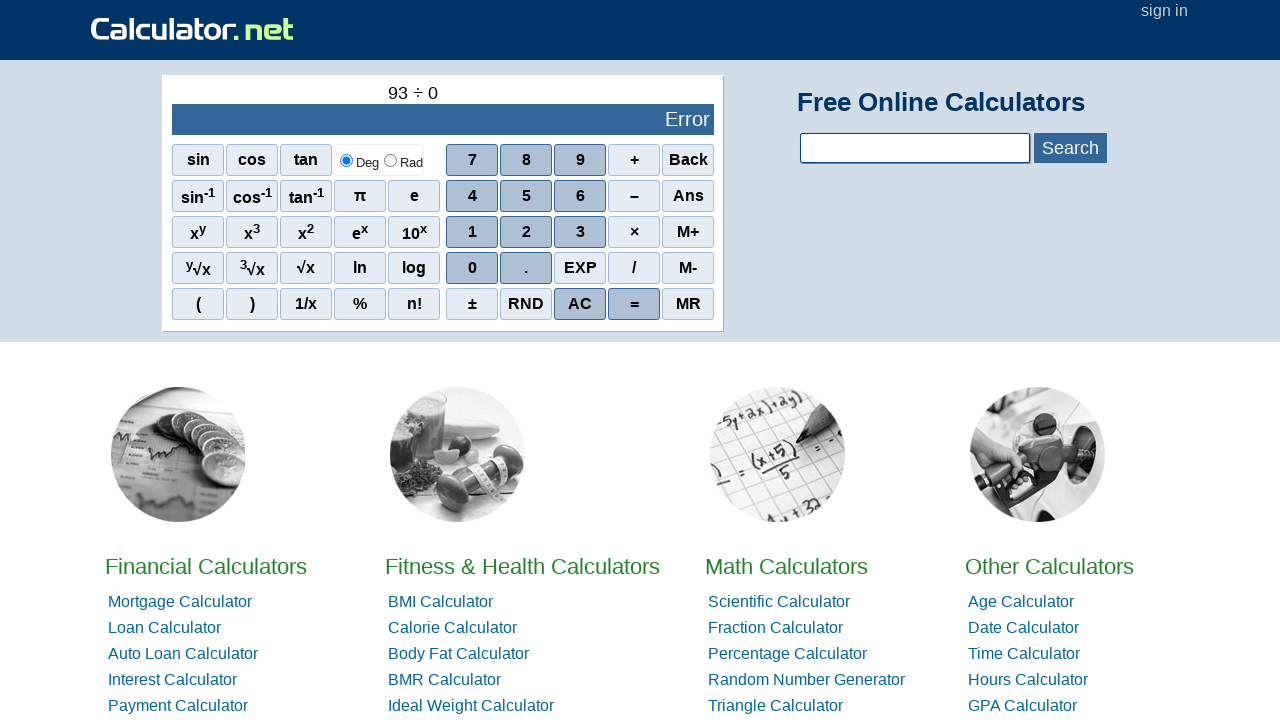

Verified error message is displayed in output
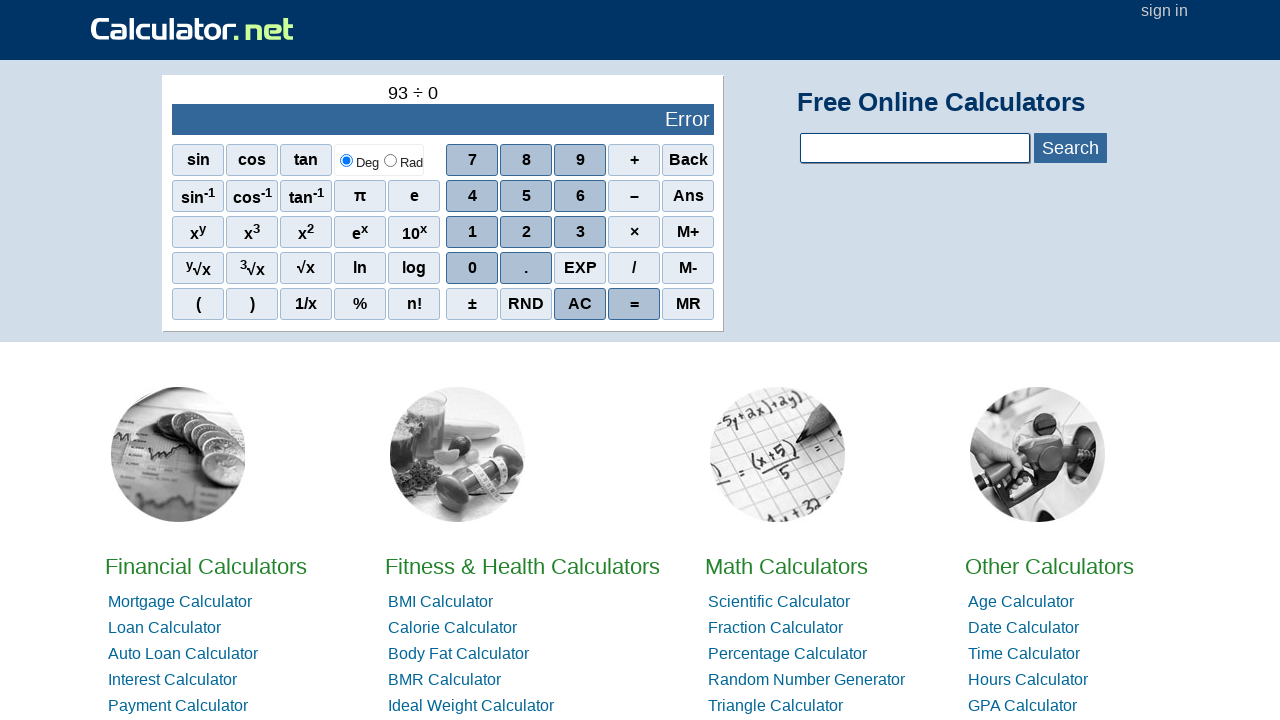

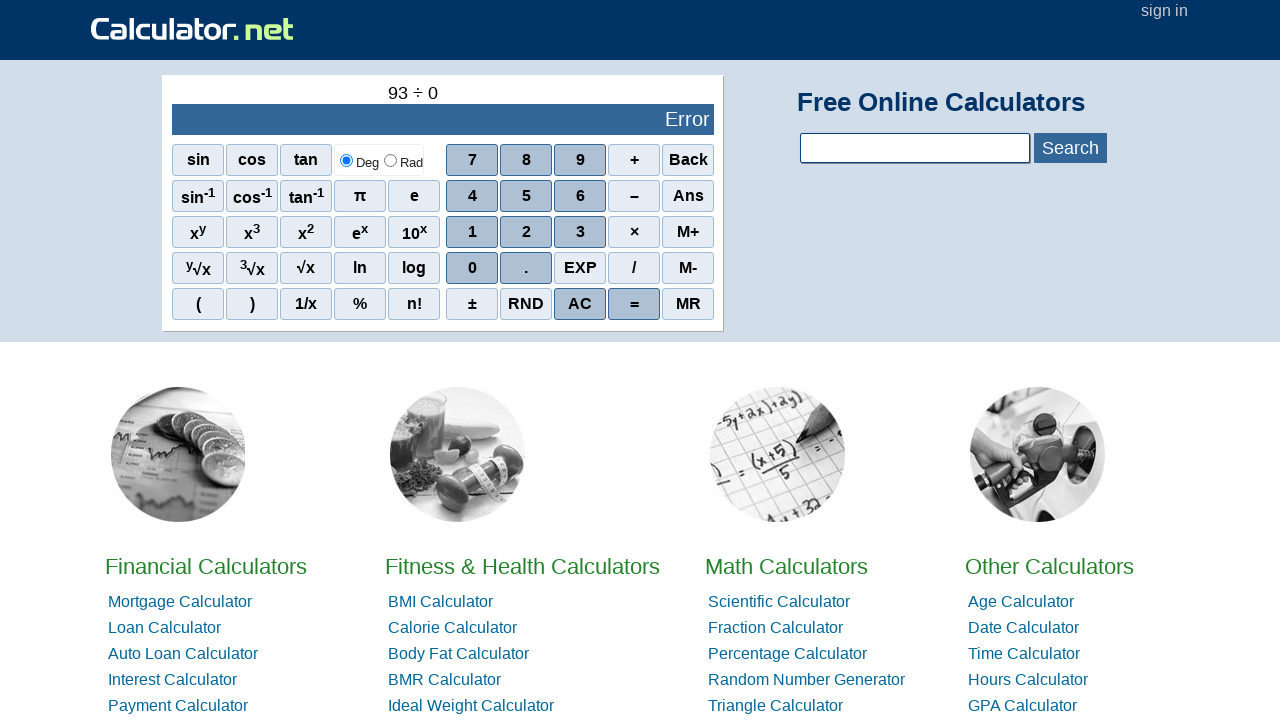